Simple test that navigates to OrangeHRM demo website and verifies the page loads

Starting URL: https://opensource-demo.orangehrmlive.com/

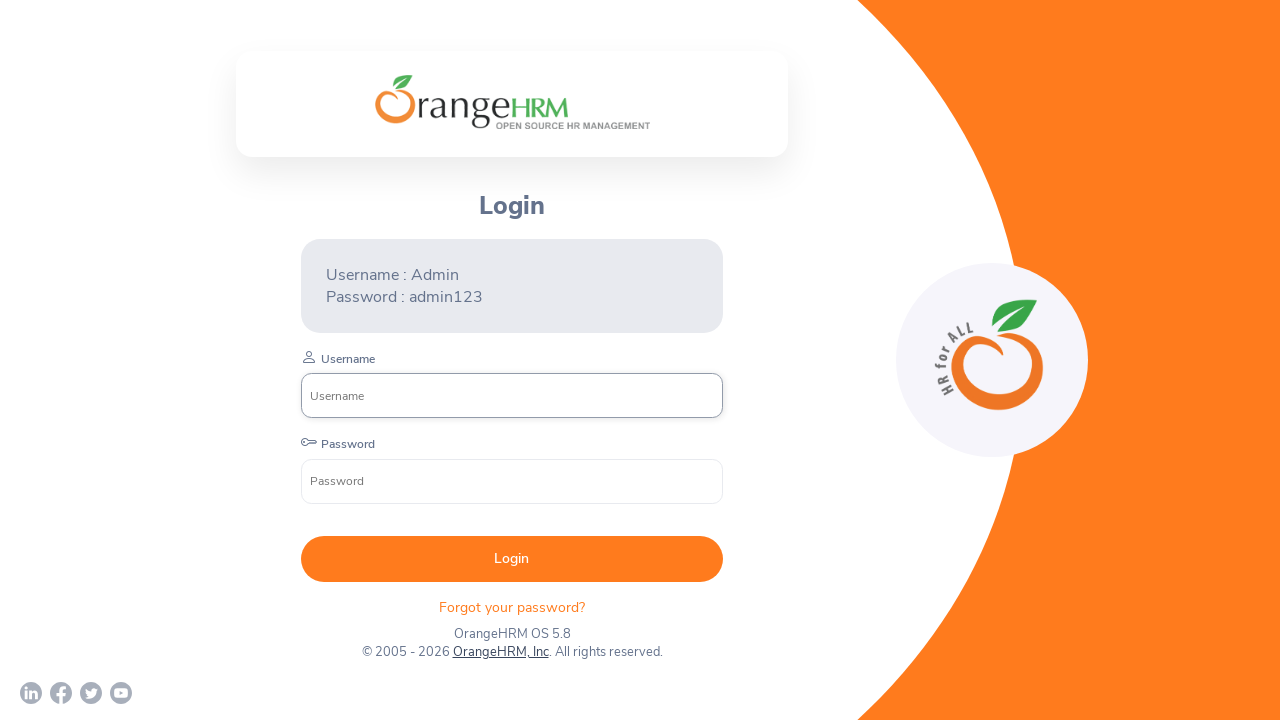

Waited for page DOM content to load
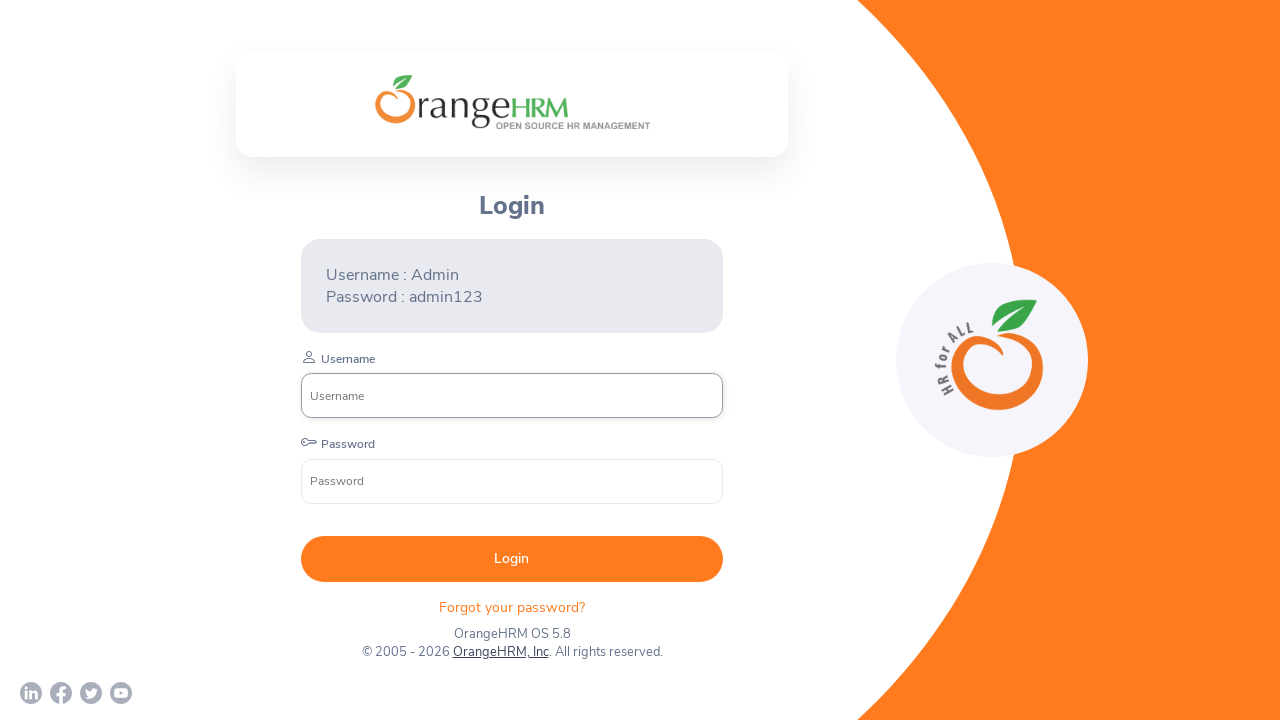

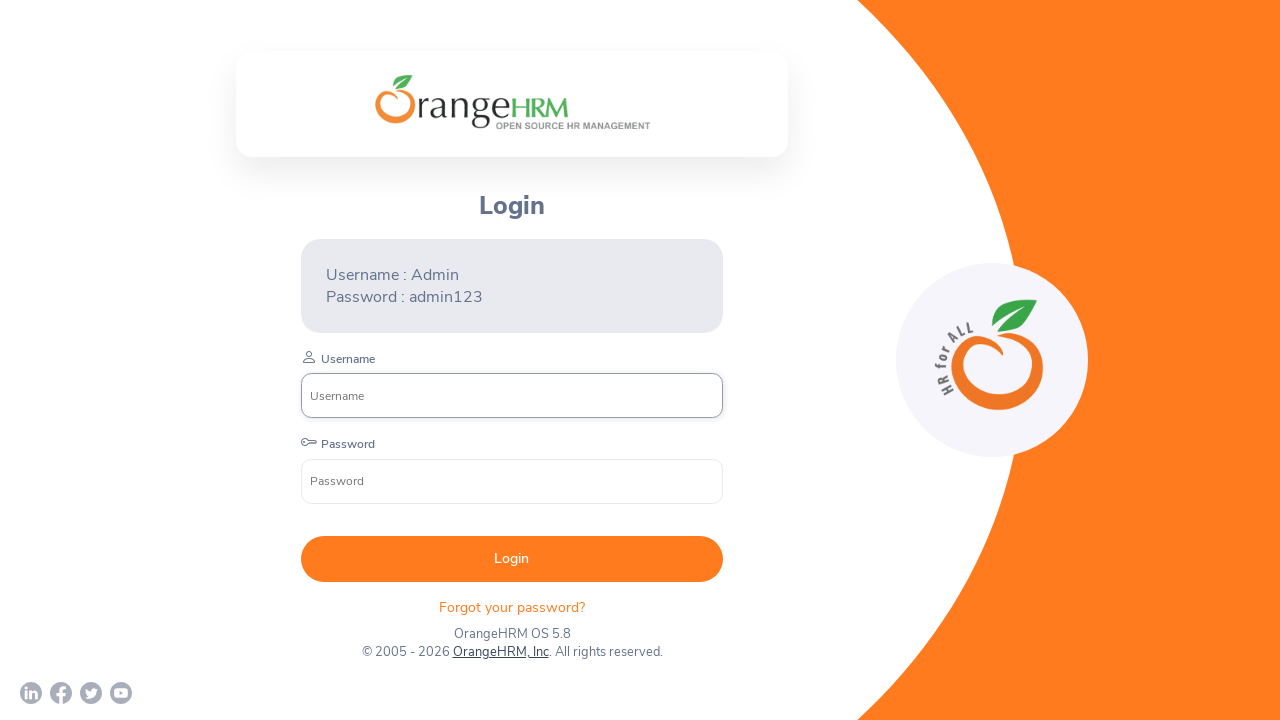